Tests registration form validation by submitting with an empty name field while filling all other required fields.

Starting URL: https://prosvirov-vladimir.github.io/test-authorization/sign-up.html

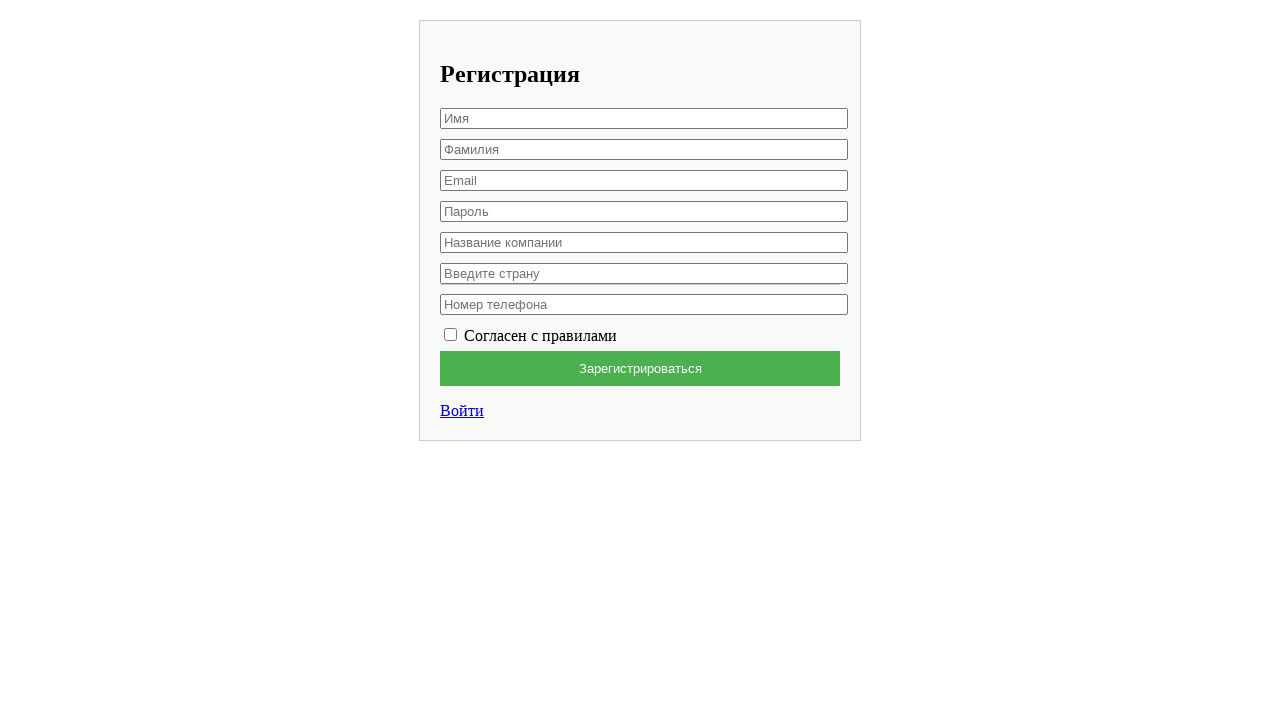

Cleared first name field to leave it empty on xpath=/html/body/div/form/input[1]
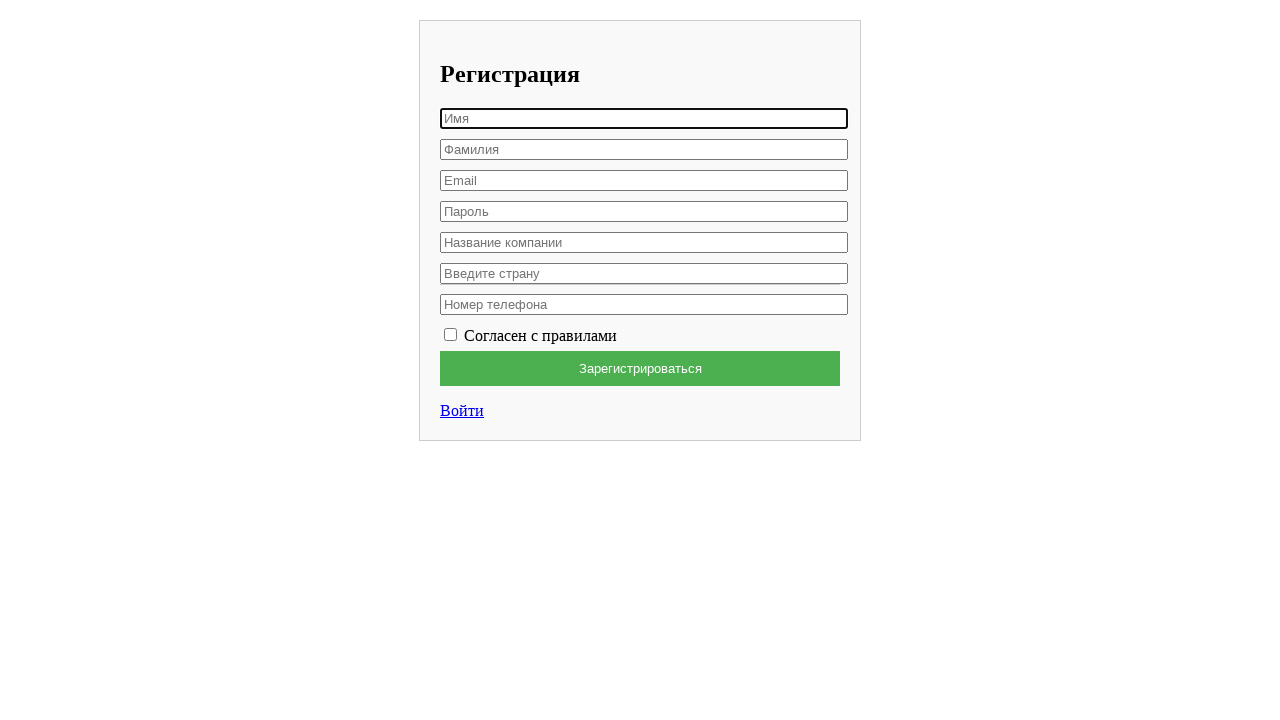

Filled last name field with 'Лис' on xpath=/html/body/div/form/input[2]
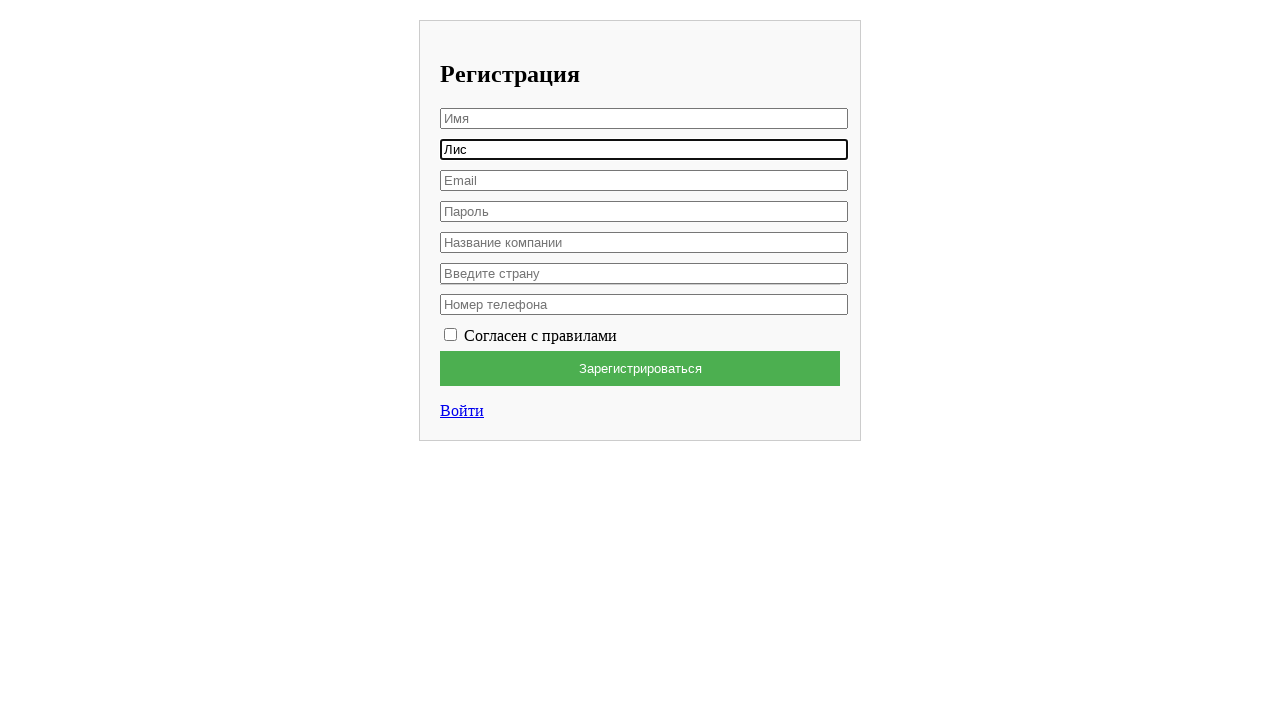

Filled email field with 'emptyname_test@example.com' on xpath=/html/body/div/form/input[3]
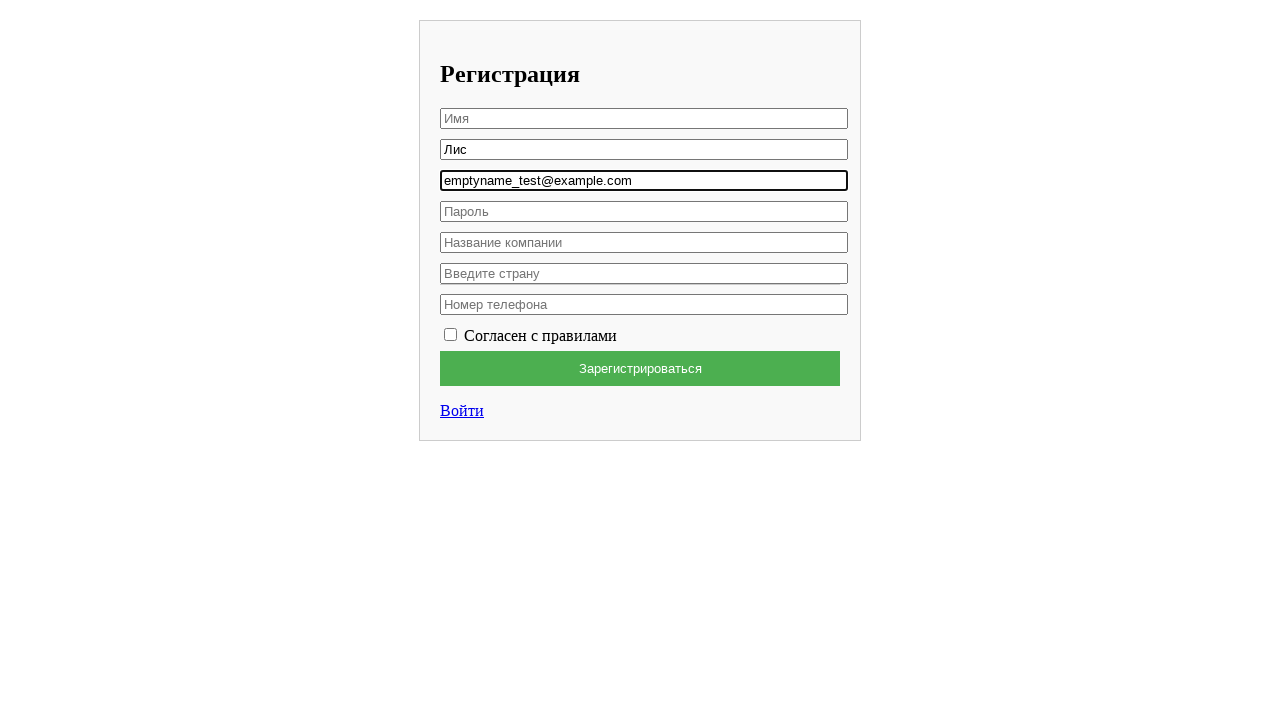

Filled password field with 'TestPass789!' on xpath=/html/body/div/form/input[4]
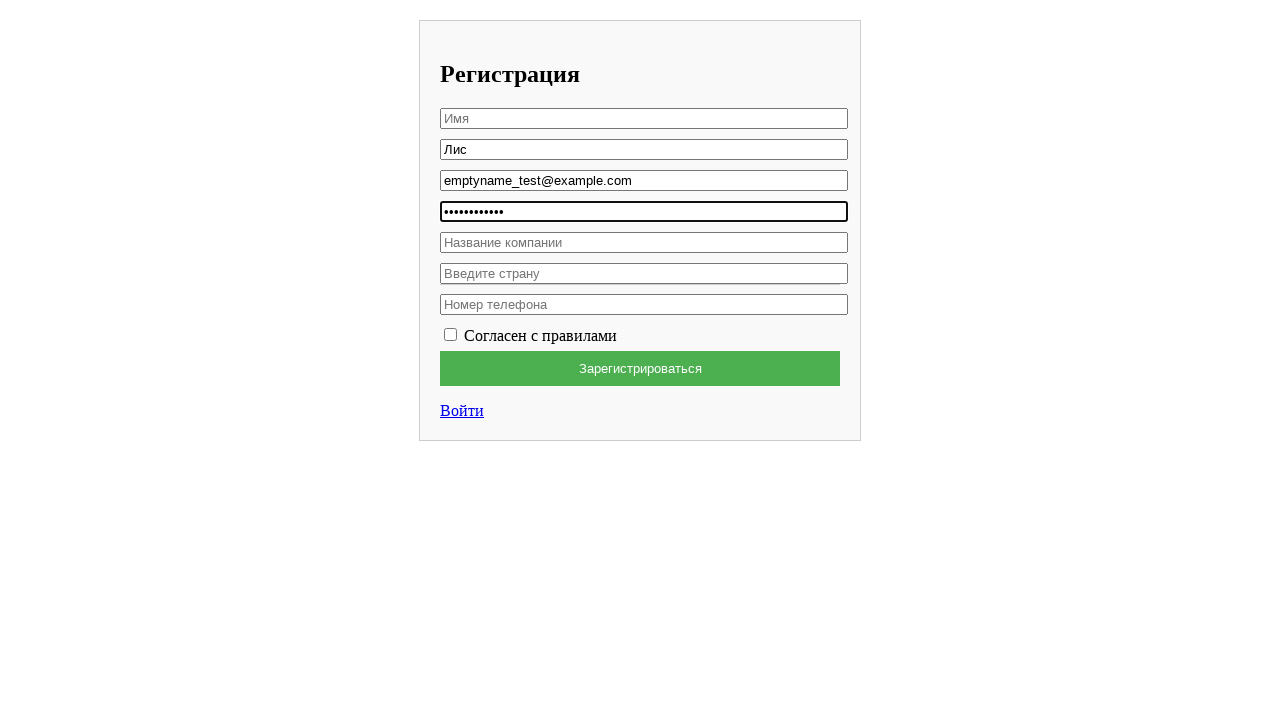

Filled company field with 'HP' on xpath=/html/body/div/form/input[5]
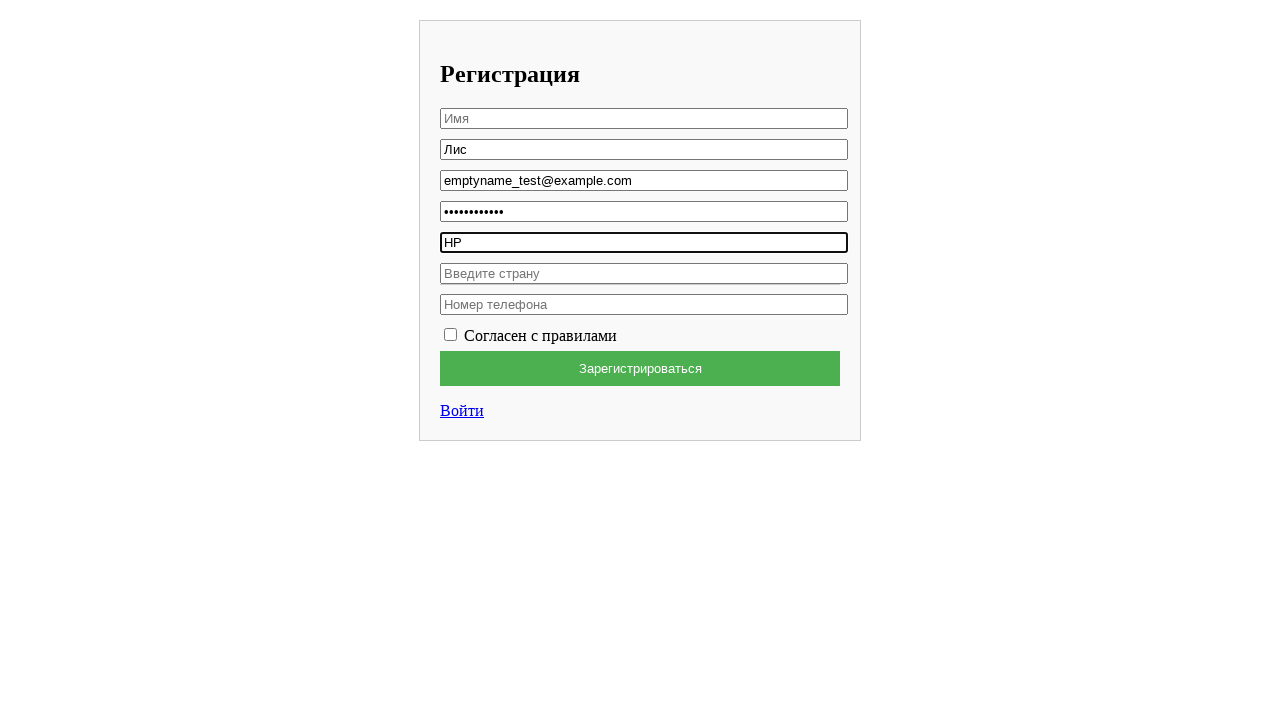

Clicked country dropdown/input field at (644, 273) on xpath=/html/body/div/form/div/div/input
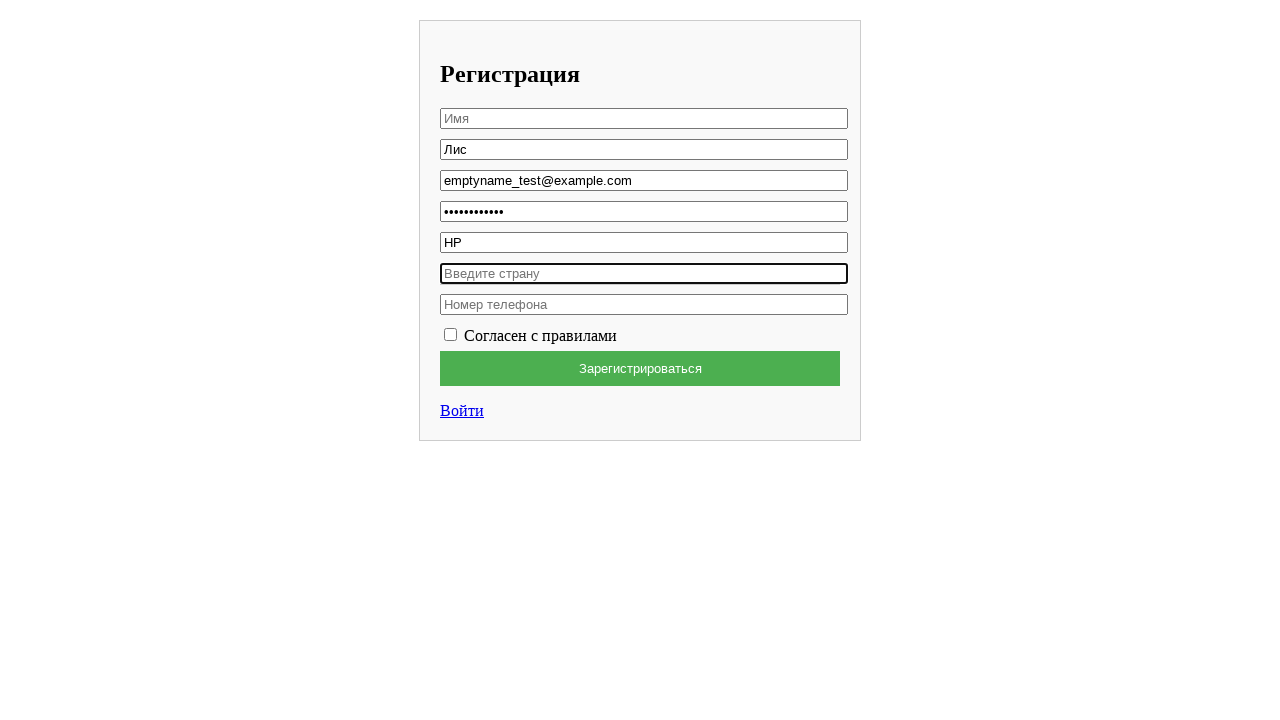

Filled country field with 'Россия' on xpath=/html/body/div/form/div/div/input
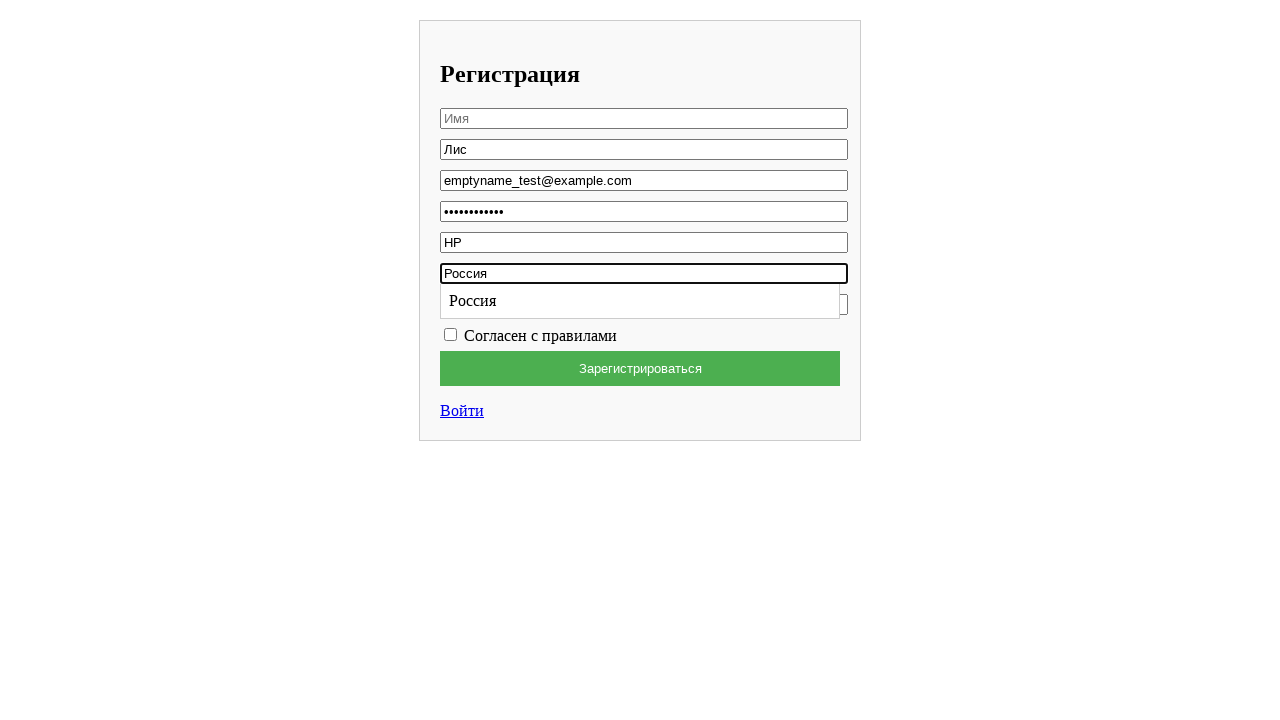

Filled phone field with '89297970707' on xpath=/html/body/div/form/input[6]
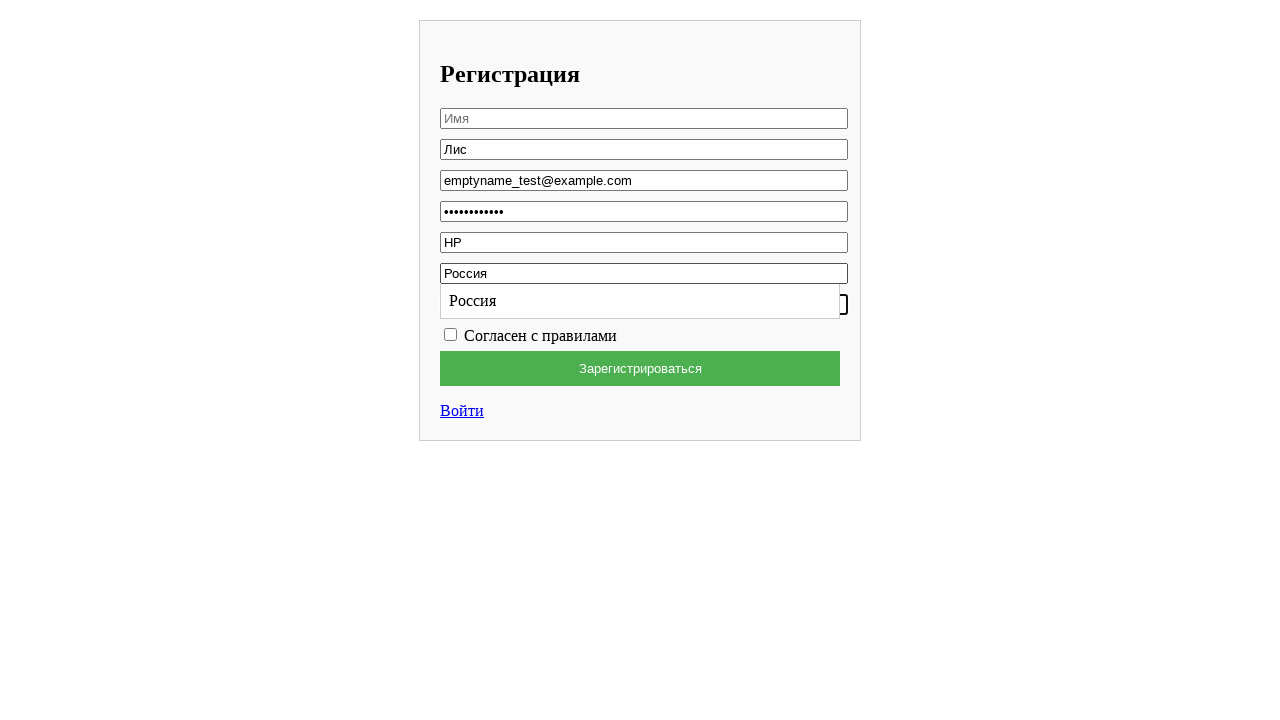

Clicked terms and conditions checkbox at (450, 334) on xpath=/html/body/div/form/label/input
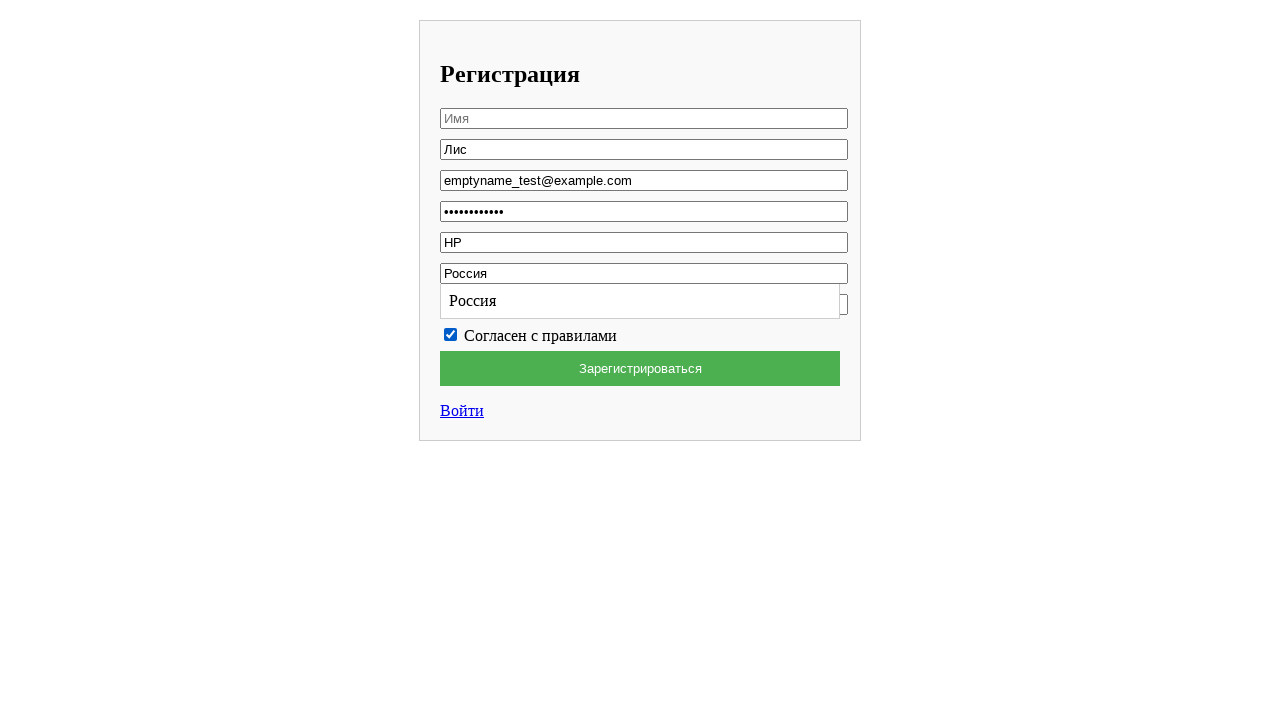

Clicked submit button to register with empty name field at (640, 368) on xpath=/html/body/div/form/button
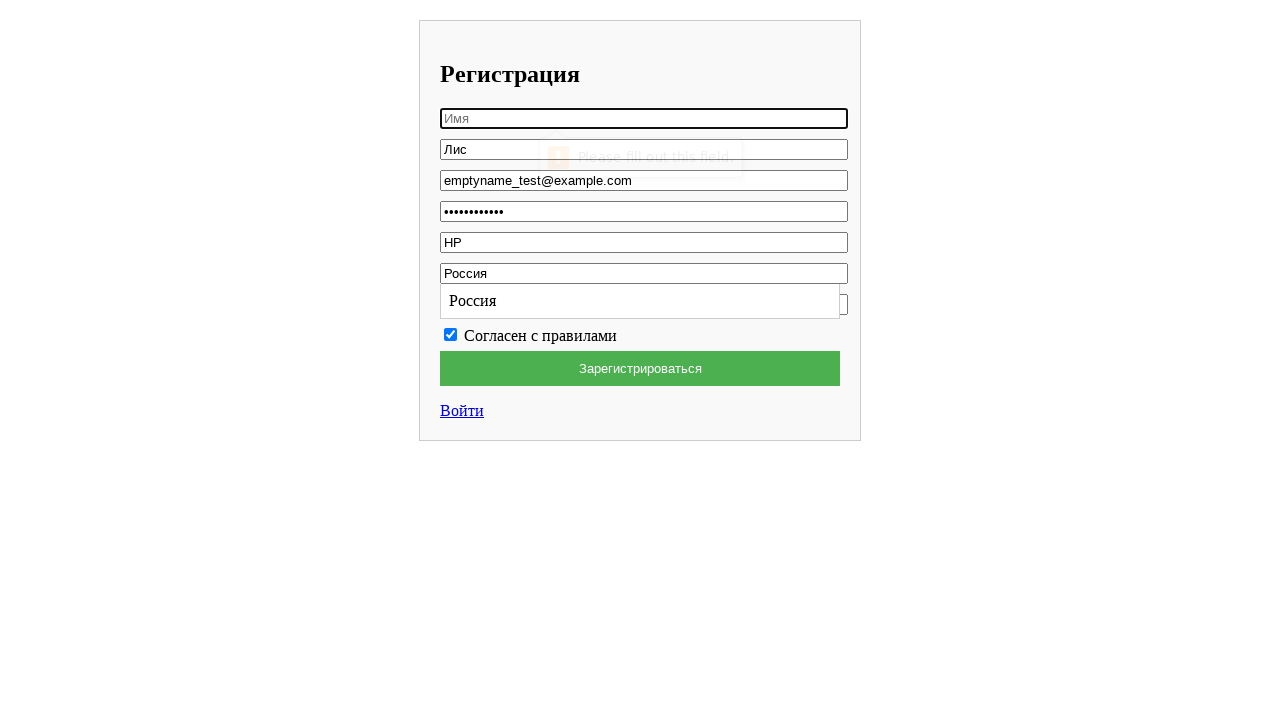

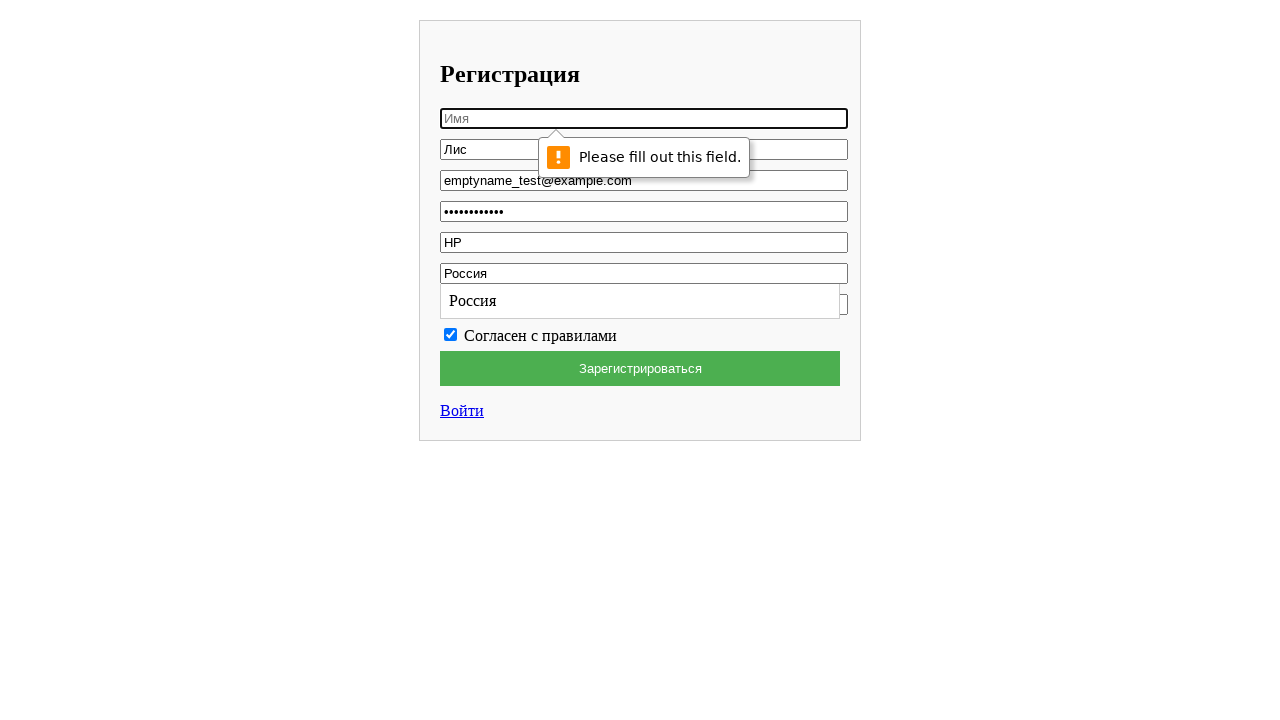